Tests window handling functionality by opening a new window and switching between windows

Starting URL: https://www.hyrtutorials.com/p/window-handles-practice.html

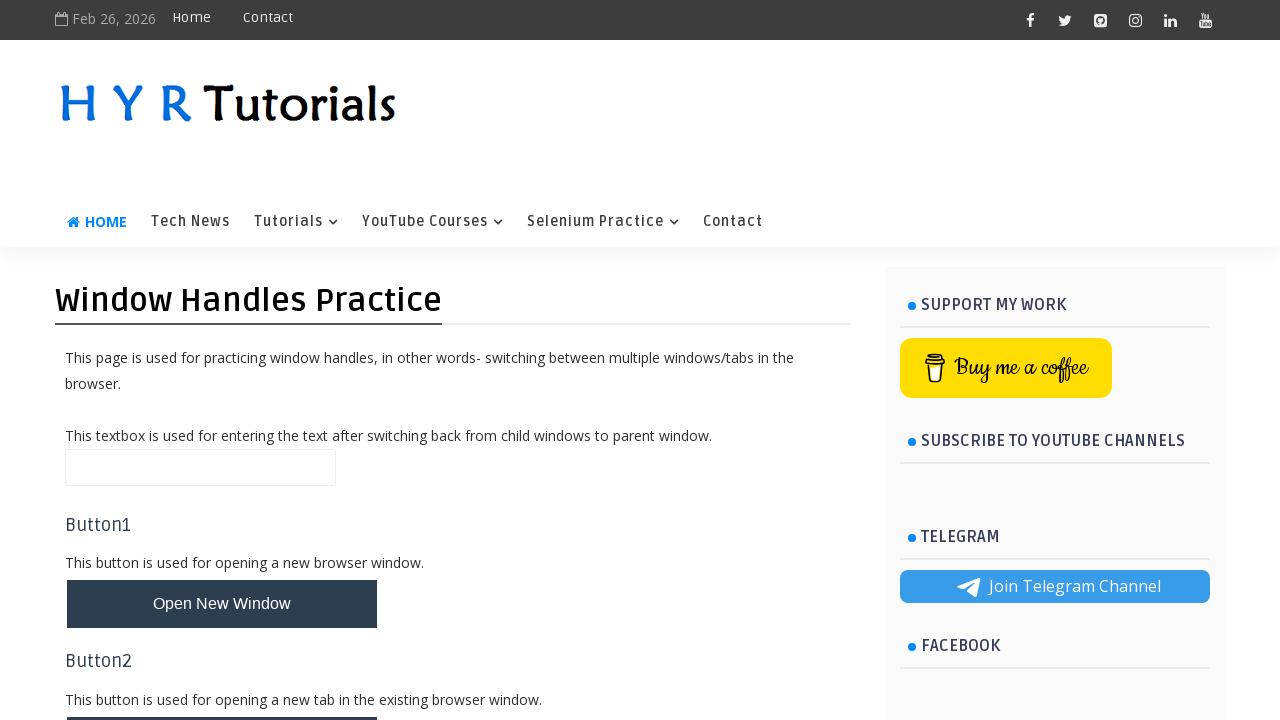

Clicked button to open new window at (222, 604) on button#newWindowBtn
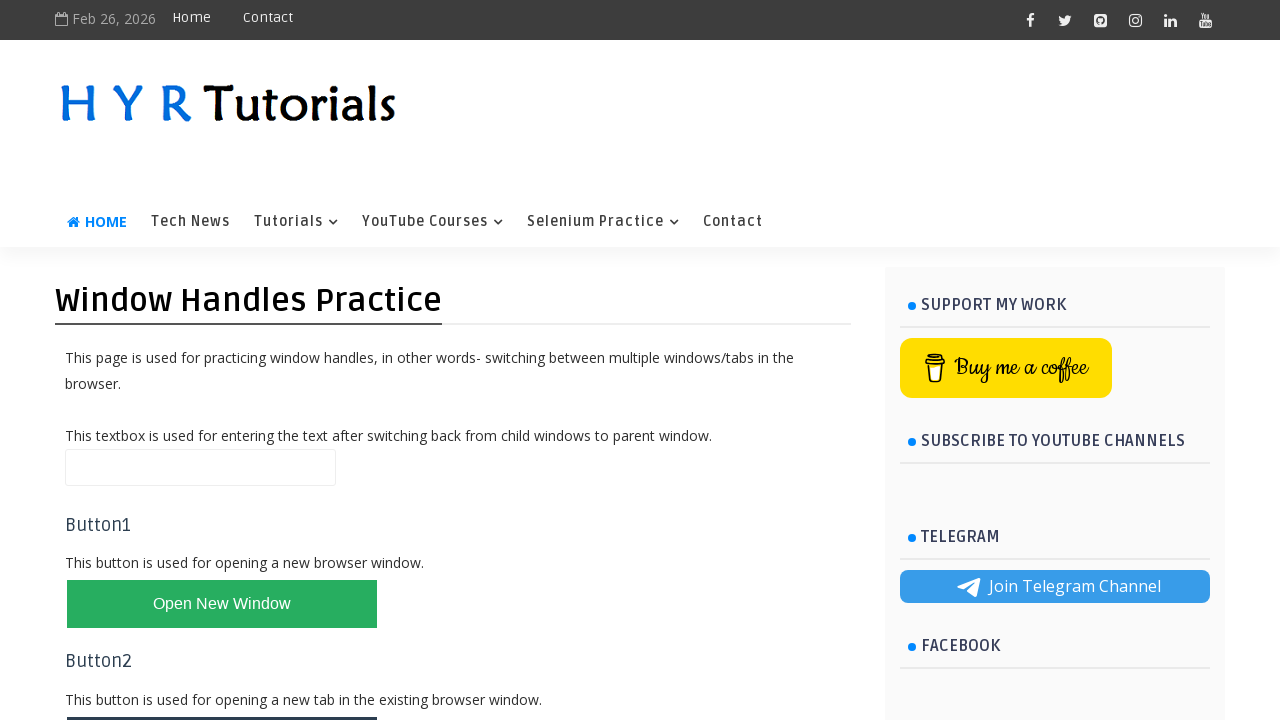

New window opened and captured
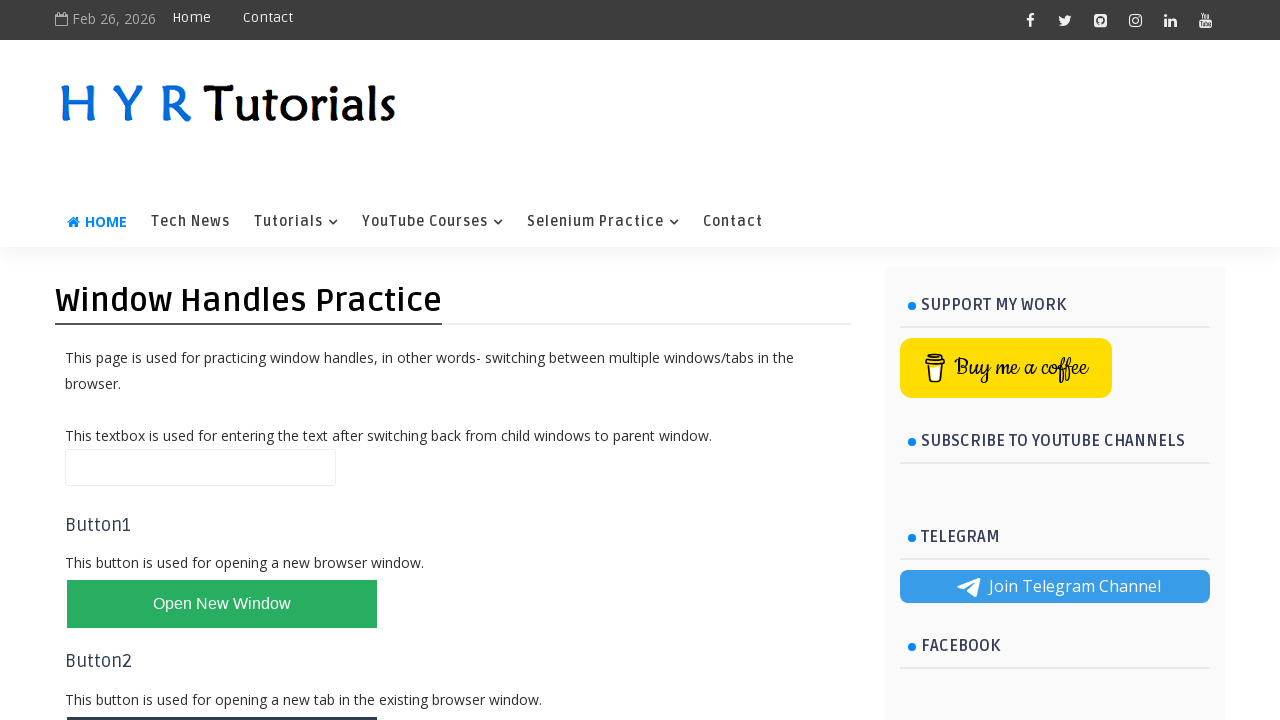

New window loaded and ready
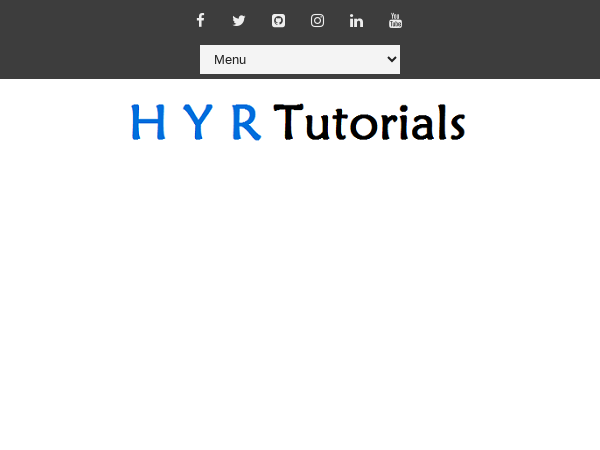

Closed the new window
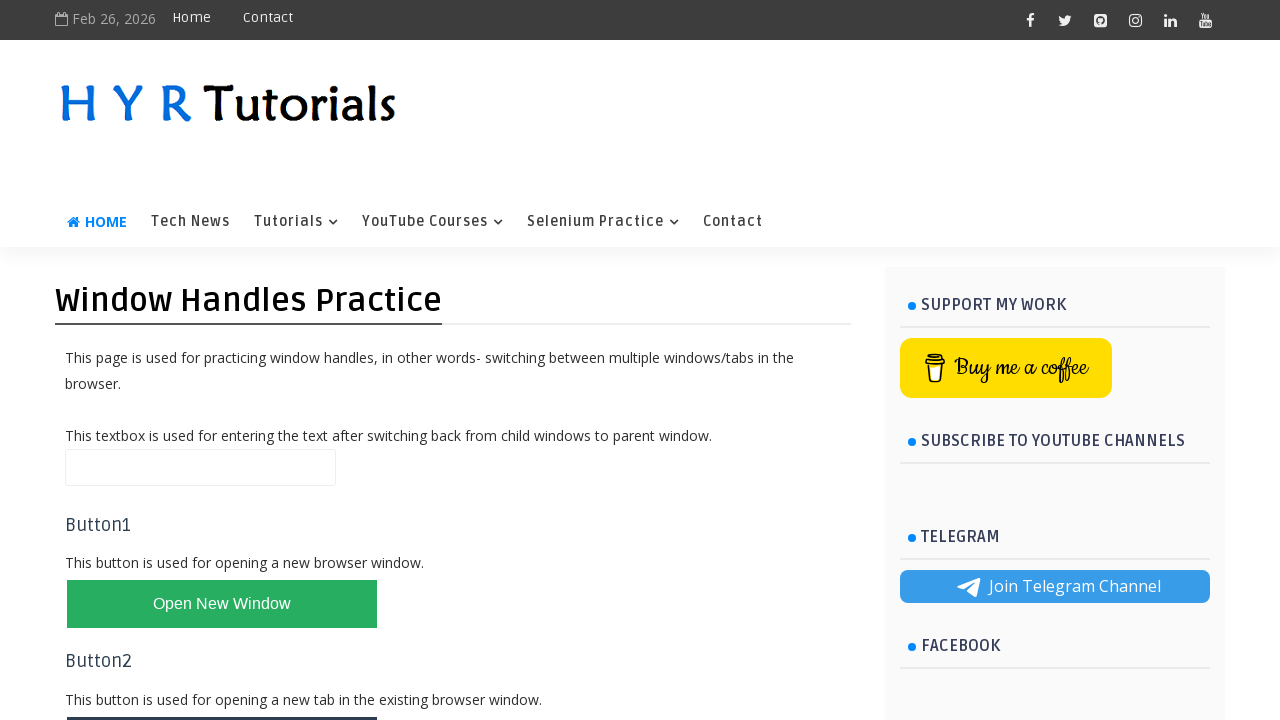

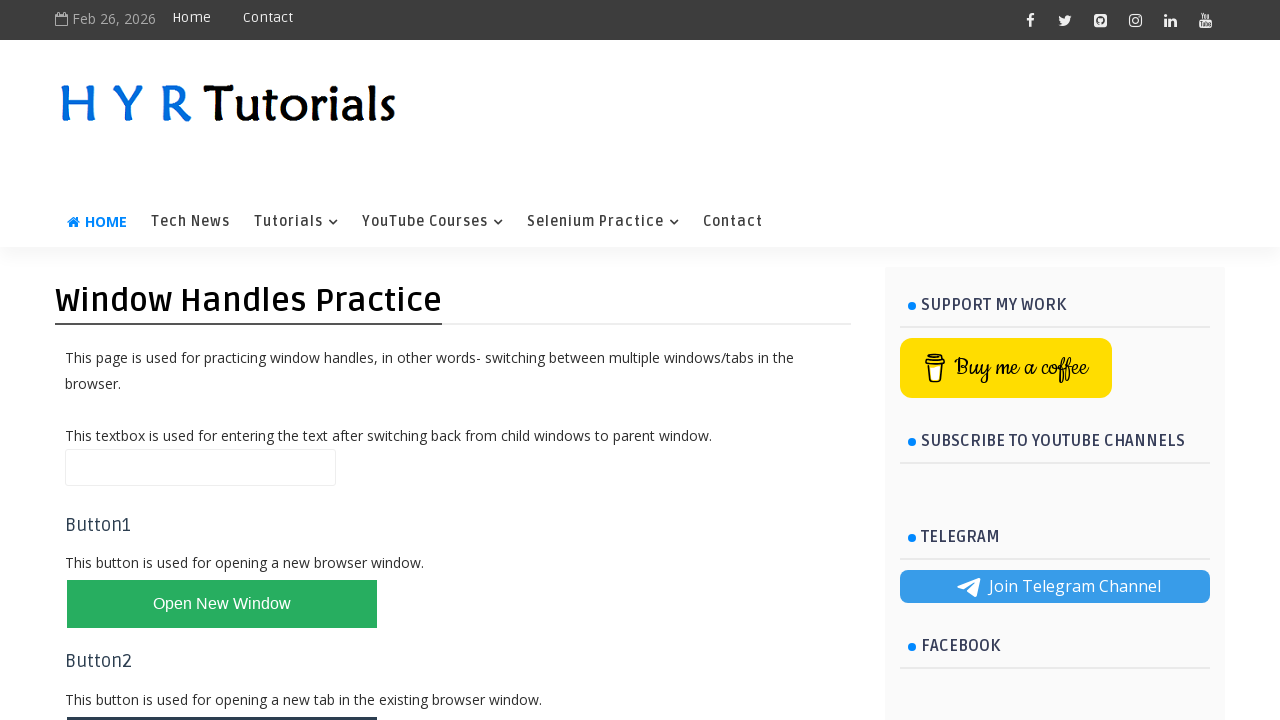